Tests temperature conversion via URL query parameters by navigating to URLs with different temperature values

Starting URL: http://apt-public.appspot.com/testing-lab-conversion?farenheitTemperature=-43

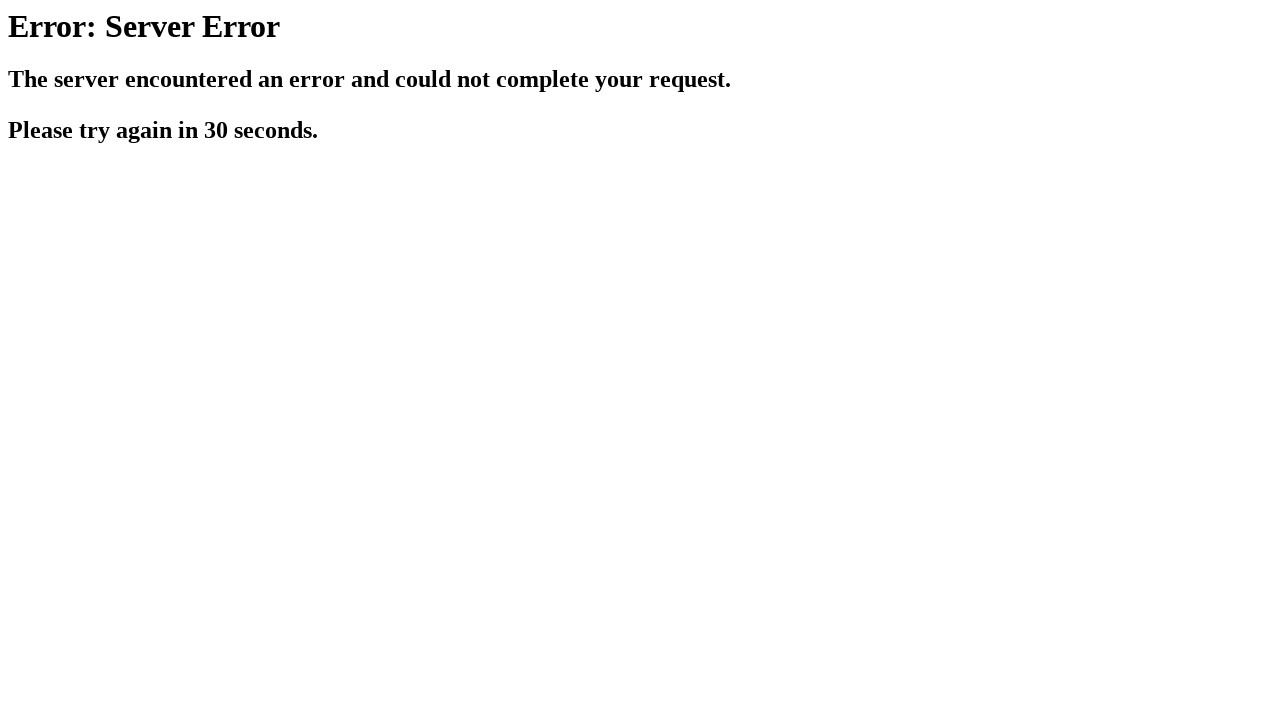

Navigated to temperature conversion page with farenheitTemperature=345.0
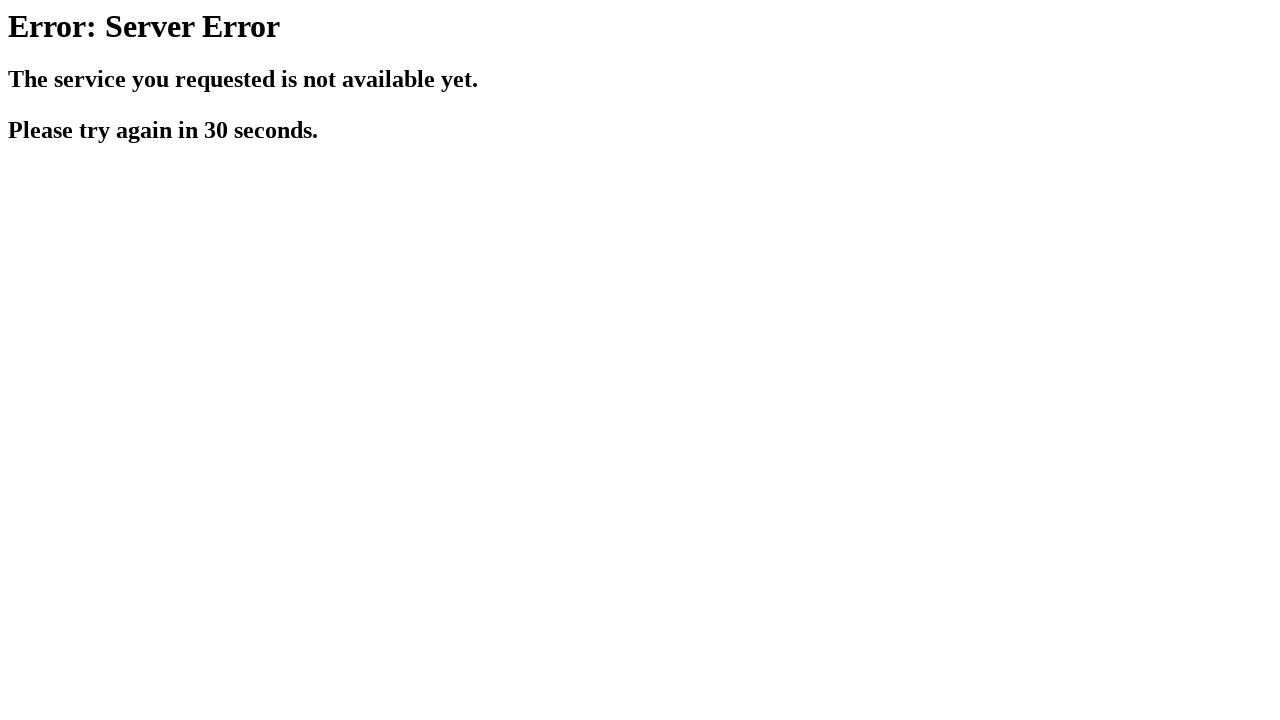

Navigated to temperature conversion page with farenheitTemperature=76.0
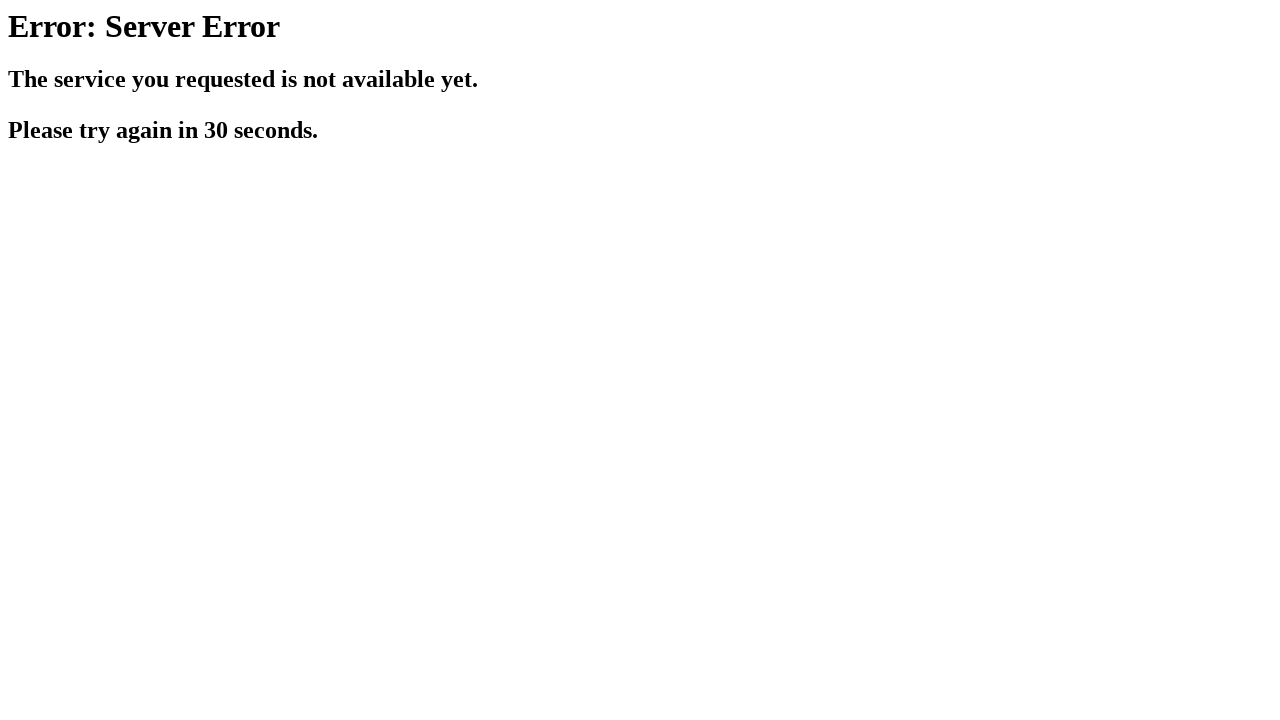

Navigated to temperature conversion page with incorrect case parameter FarenheitTemperature=-0.0 (should fail)
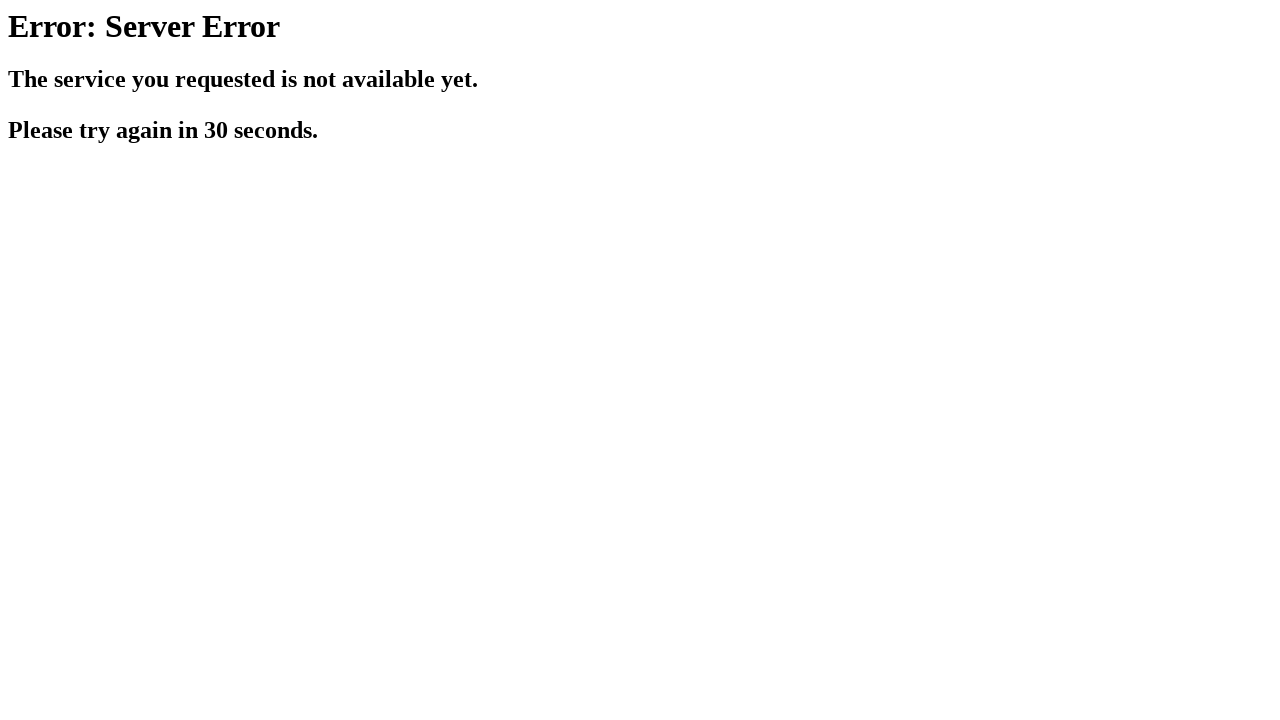

Navigated to temperature conversion page with misspelled parameter fareNheitTemperature=-43 (should fail)
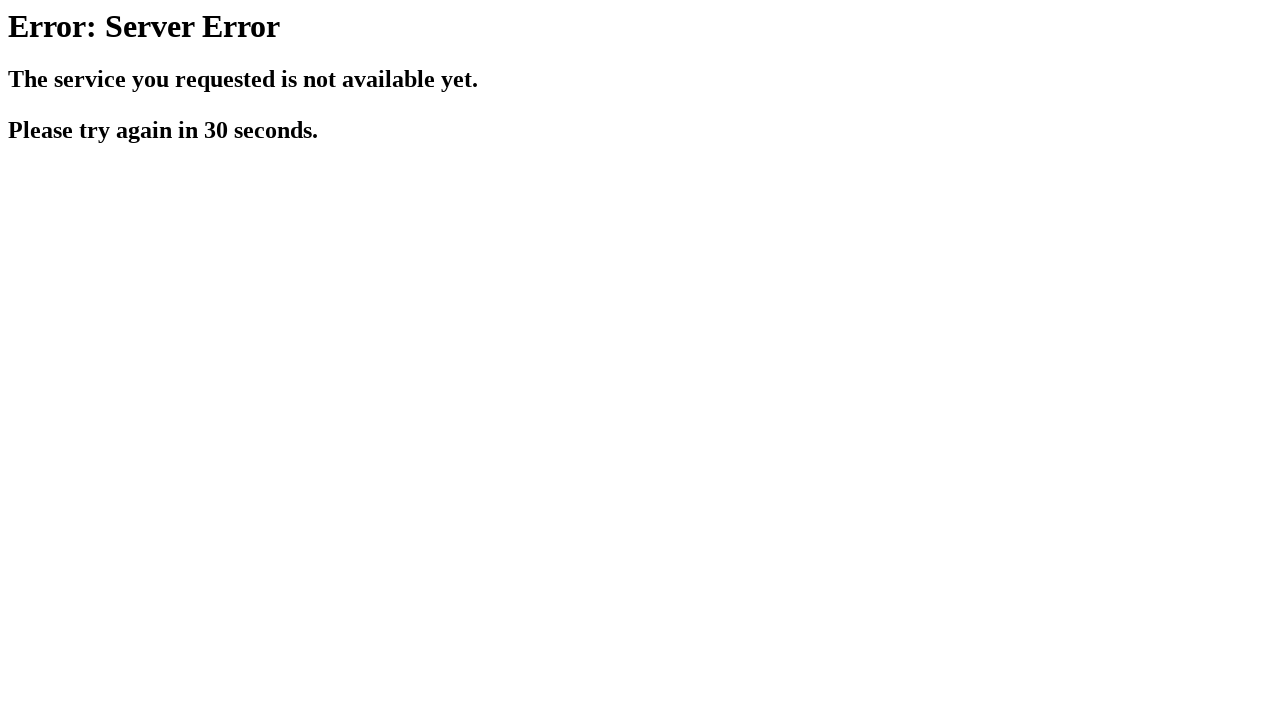

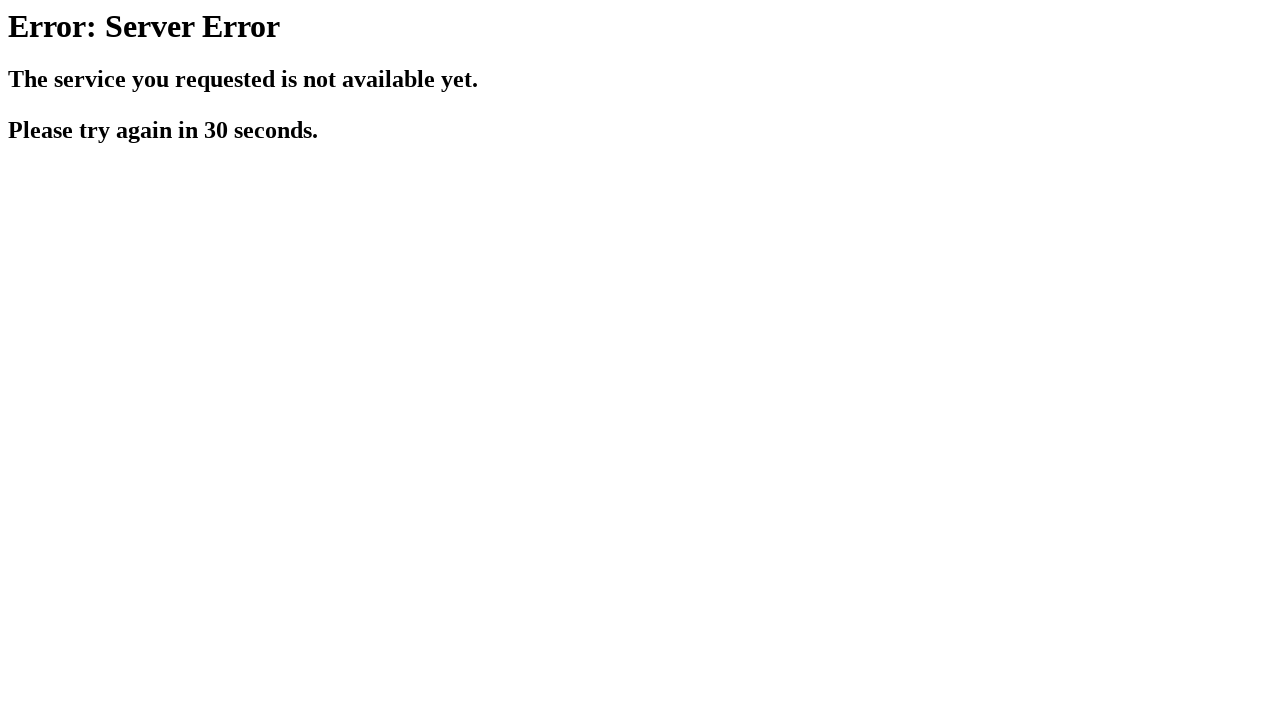